Tests navigation on an LMS website by clicking on a menu item and verifying that course grid elements are displayed on the page.

Starting URL: https://alchemy.hguy.co/lms

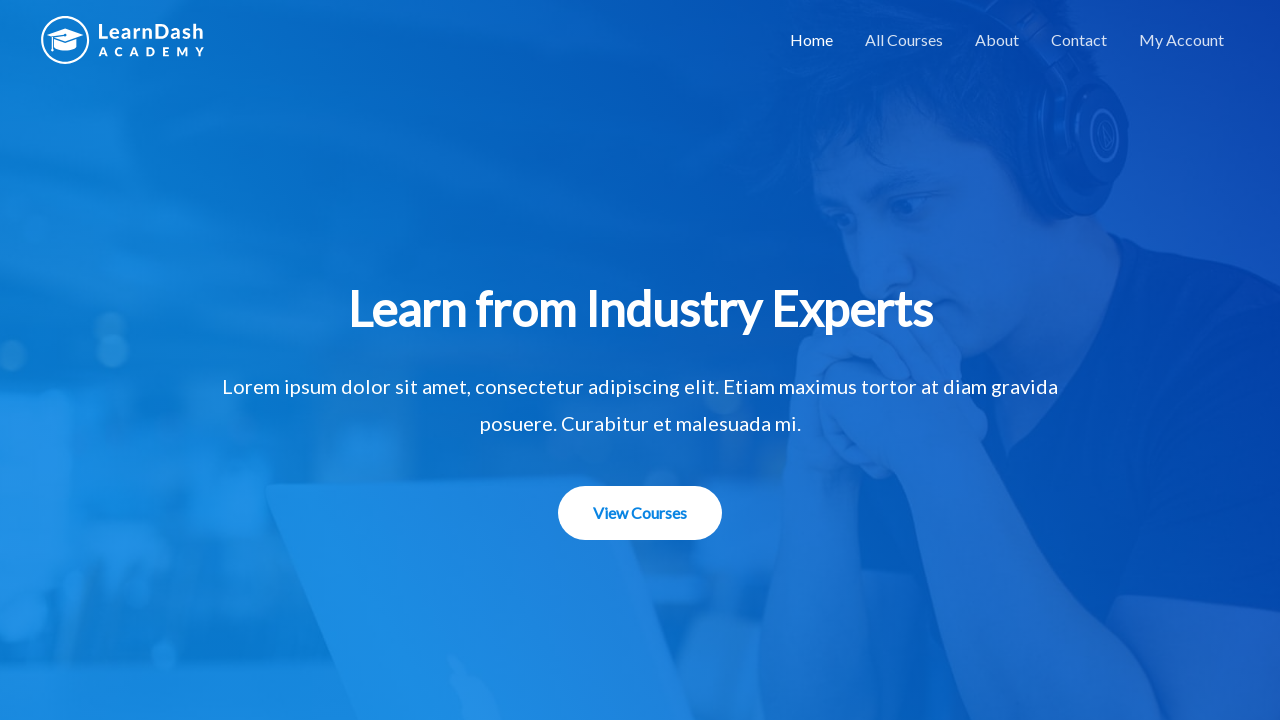

Clicked on Courses menu item at (904, 40) on #menu-item-1508
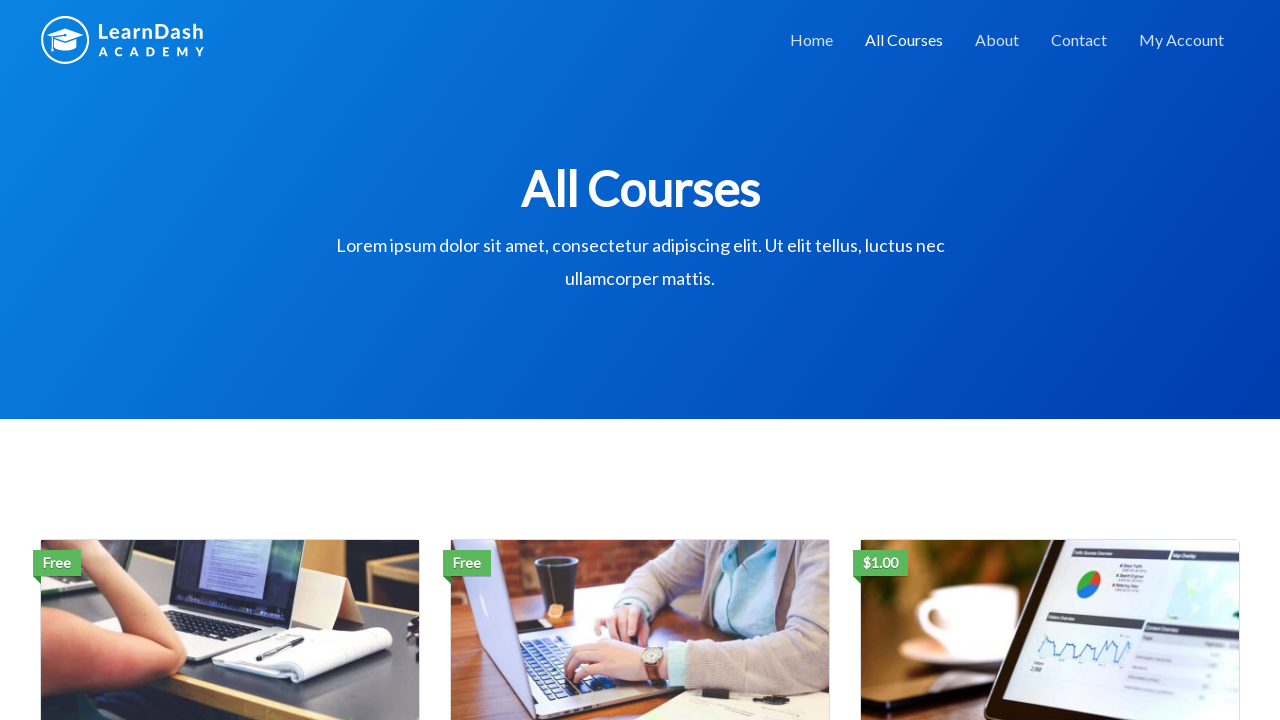

Course grid elements loaded on the page
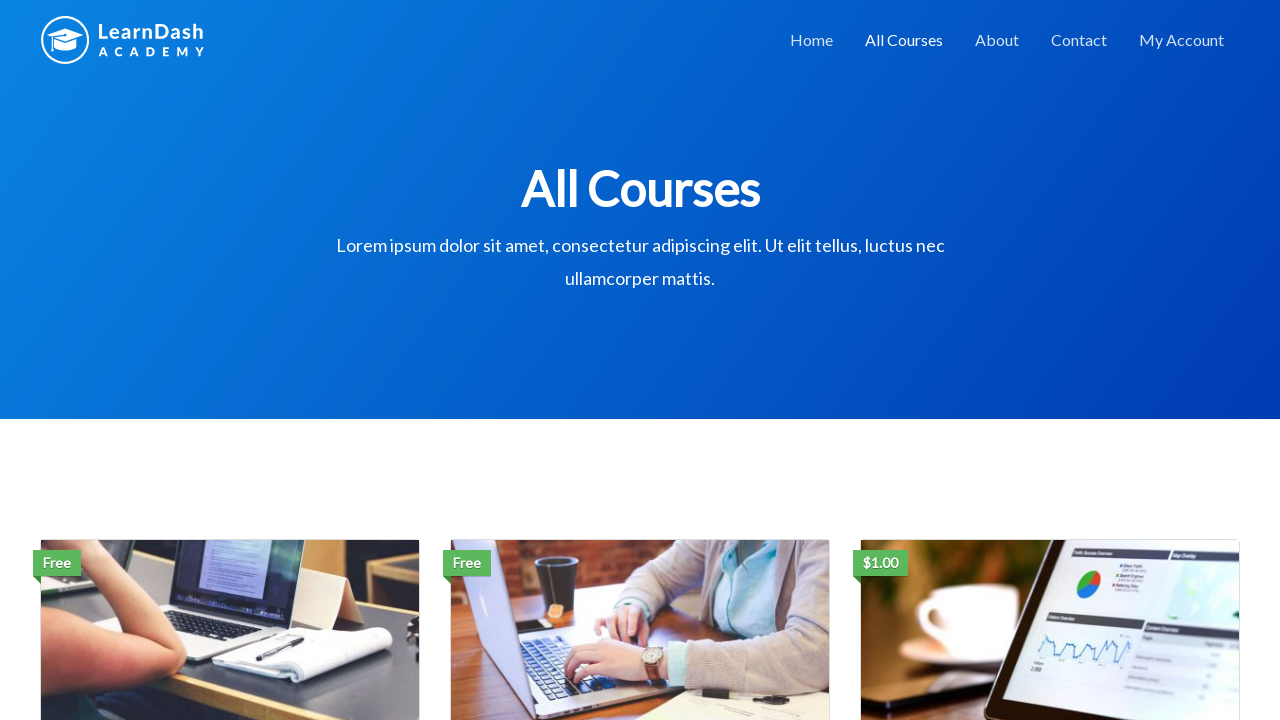

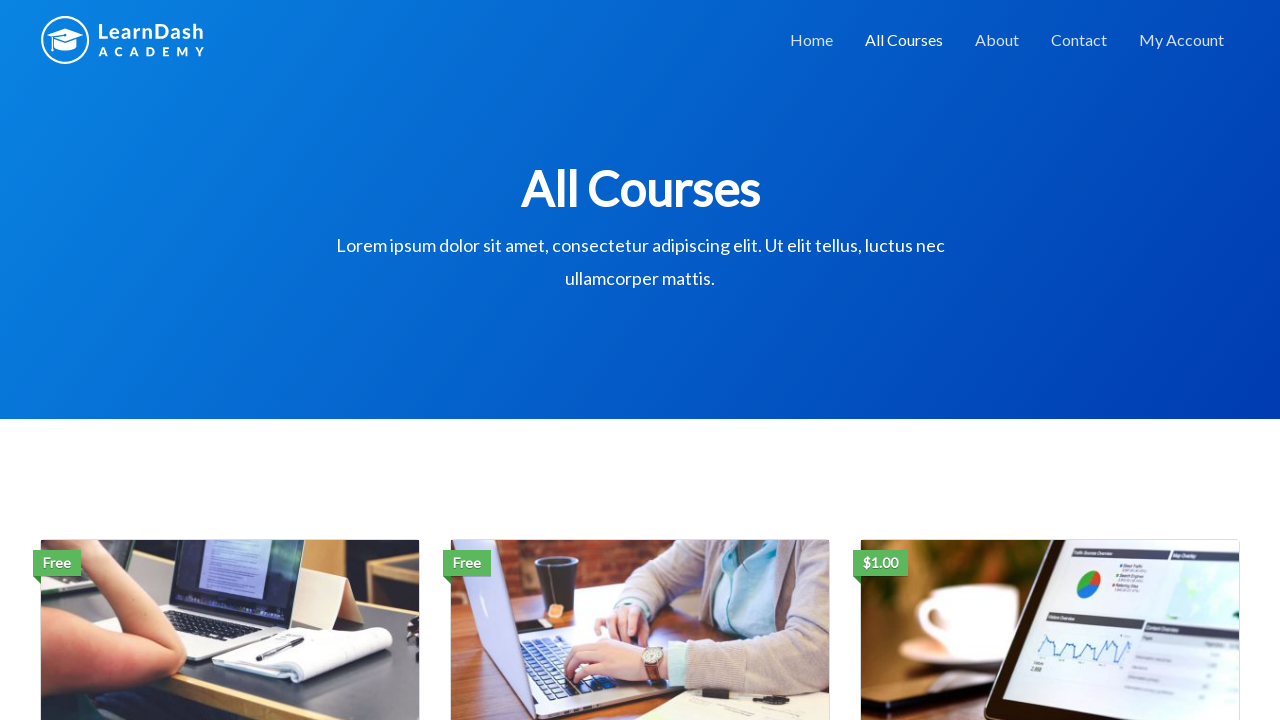